Tests that new todo items are appended to the bottom of the list and counter displays correctly

Starting URL: https://demo.playwright.dev/todomvc

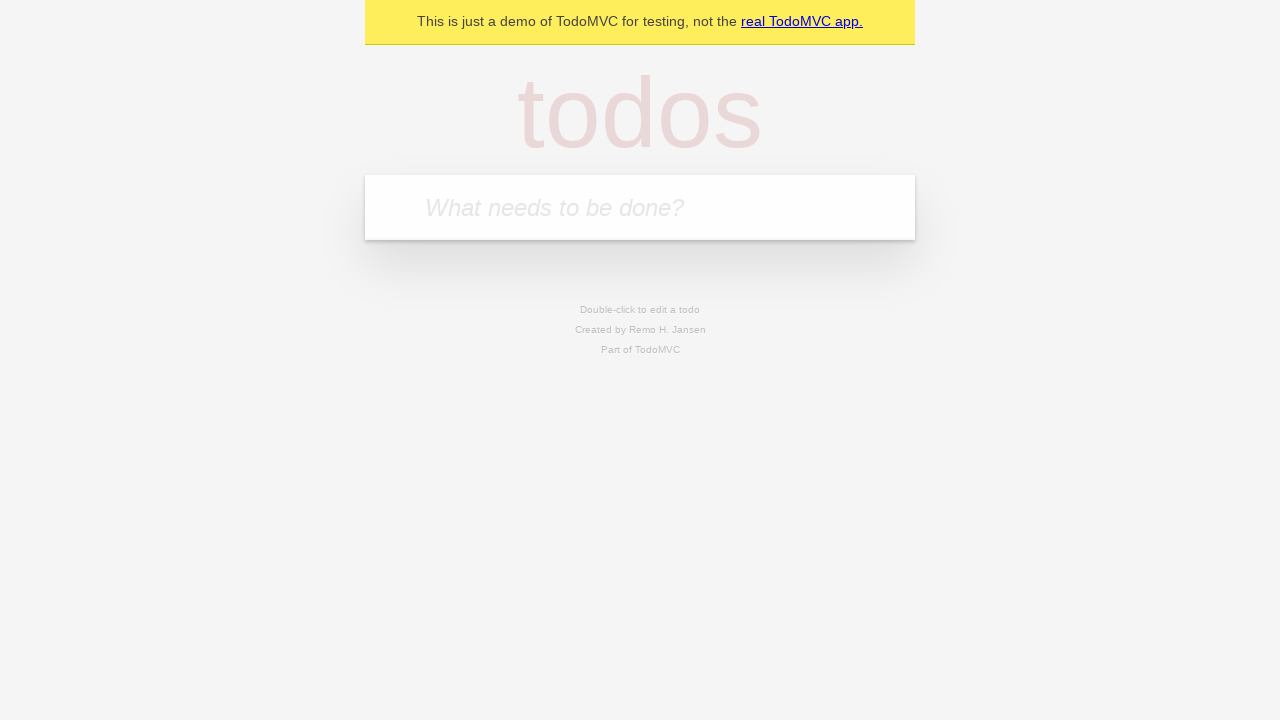

Filled todo input with 'buy some cheese' on internal:attr=[placeholder="What needs to be done?"i]
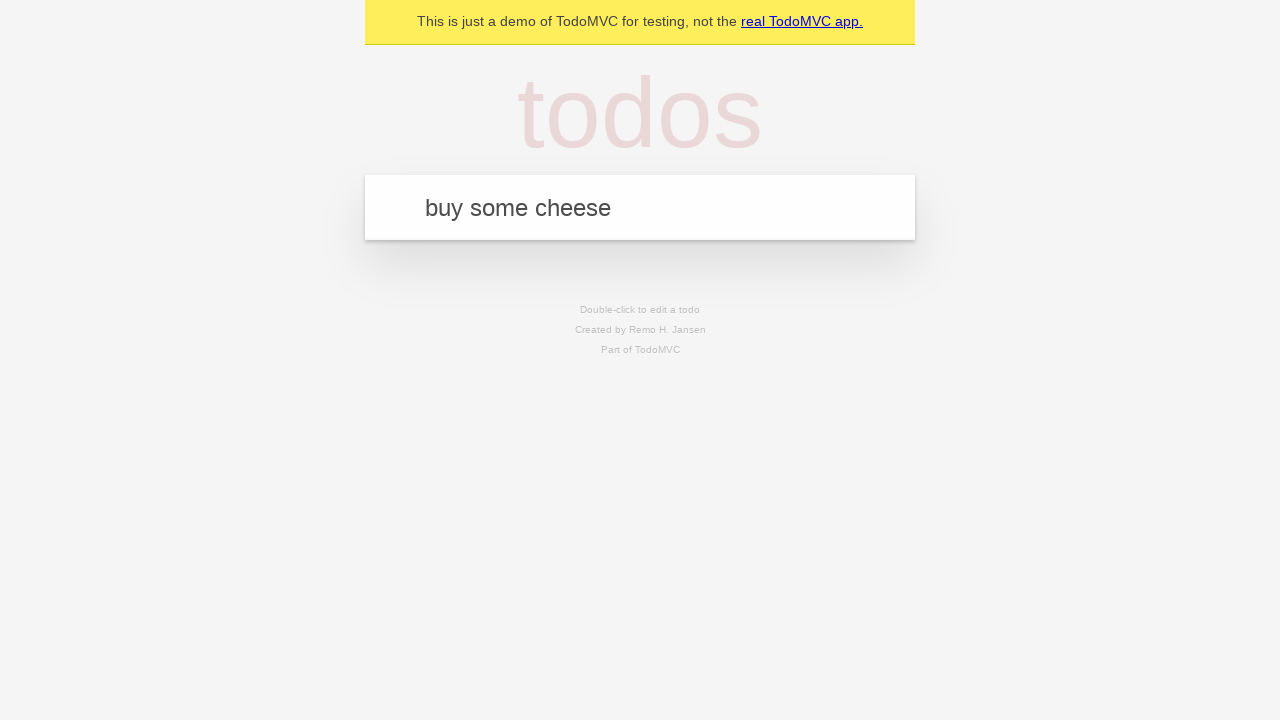

Pressed Enter to add first todo item on internal:attr=[placeholder="What needs to be done?"i]
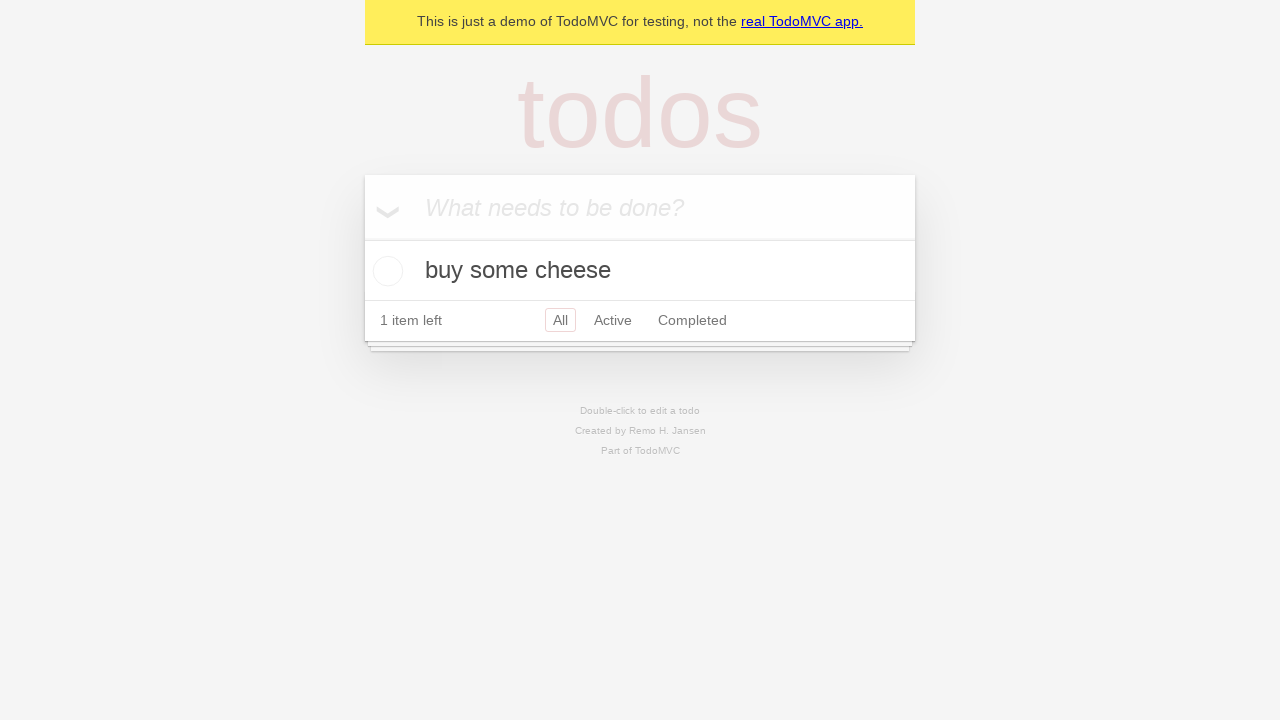

Filled todo input with 'feed the cat' on internal:attr=[placeholder="What needs to be done?"i]
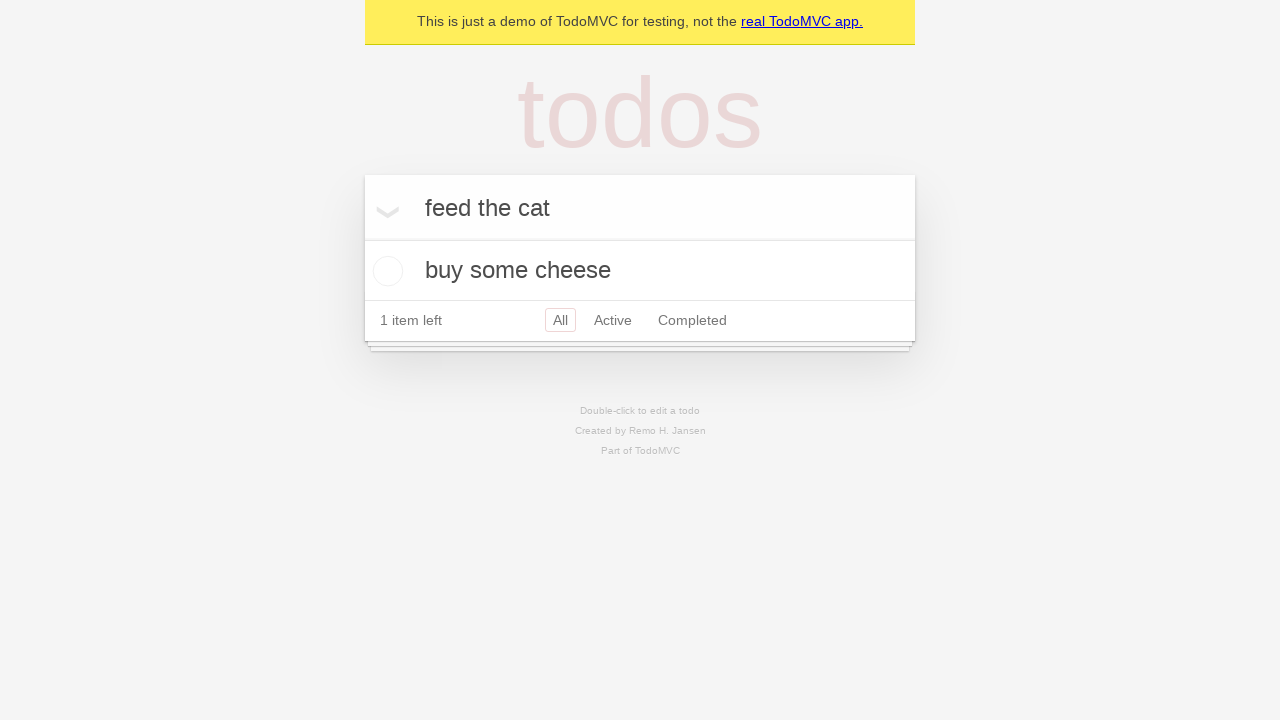

Pressed Enter to add second todo item on internal:attr=[placeholder="What needs to be done?"i]
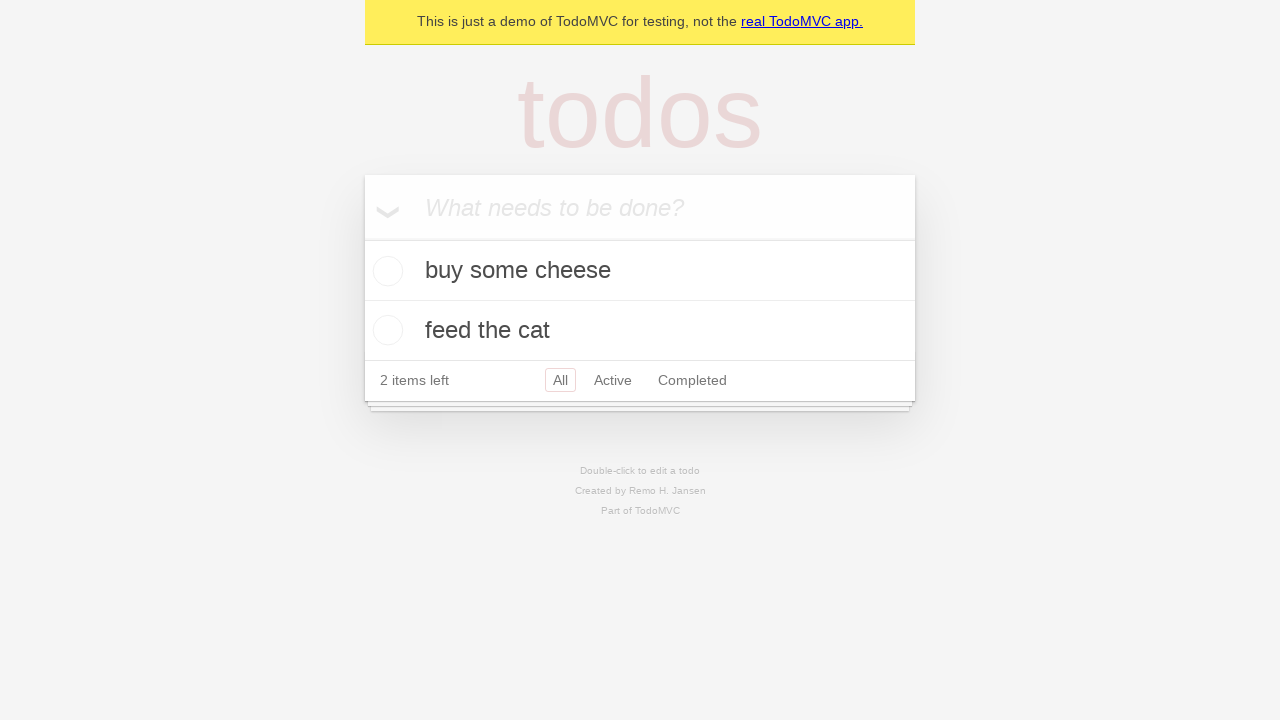

Filled todo input with 'book a doctors appointment' on internal:attr=[placeholder="What needs to be done?"i]
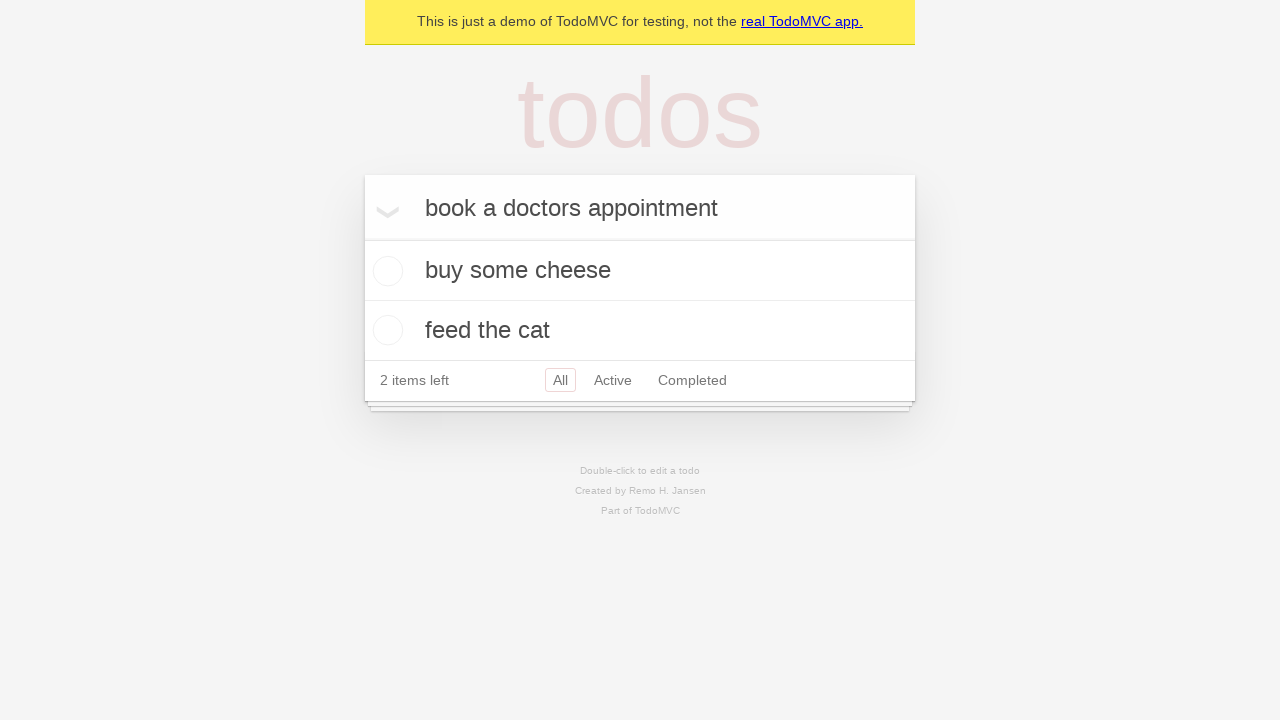

Pressed Enter to add third todo item on internal:attr=[placeholder="What needs to be done?"i]
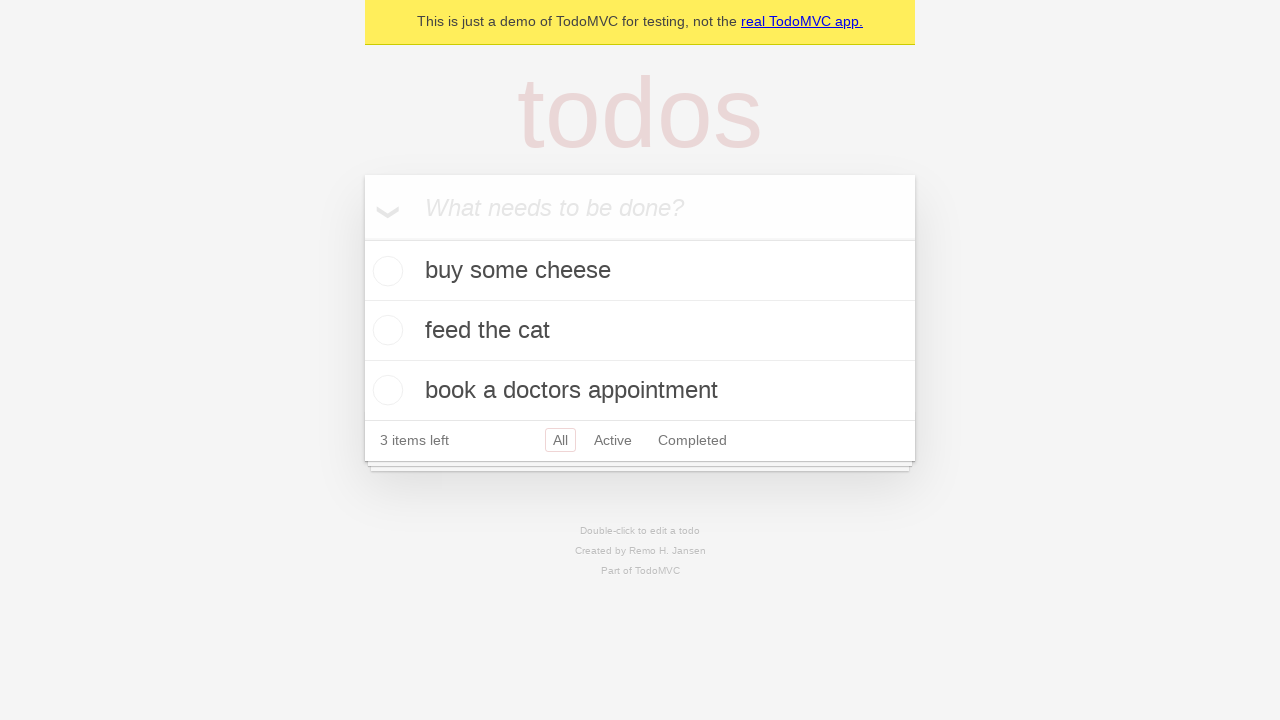

Verified counter displays '3 items left' and all todo items appended to bottom of list
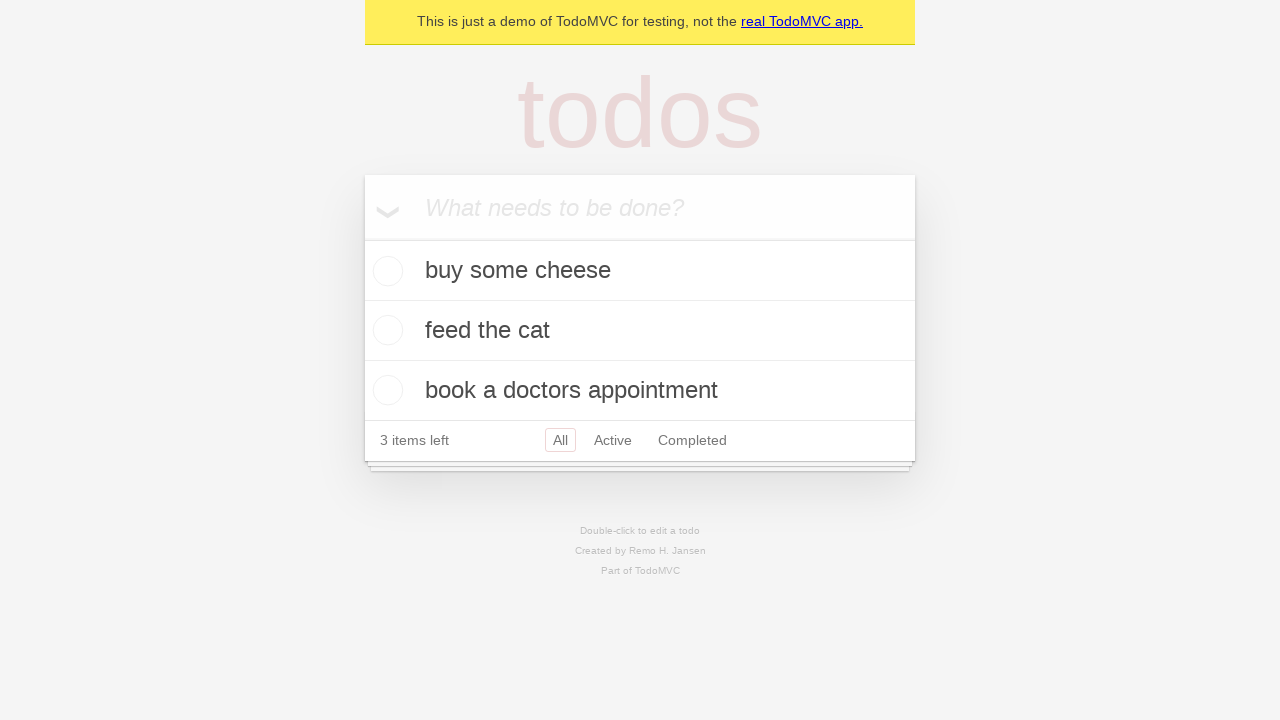

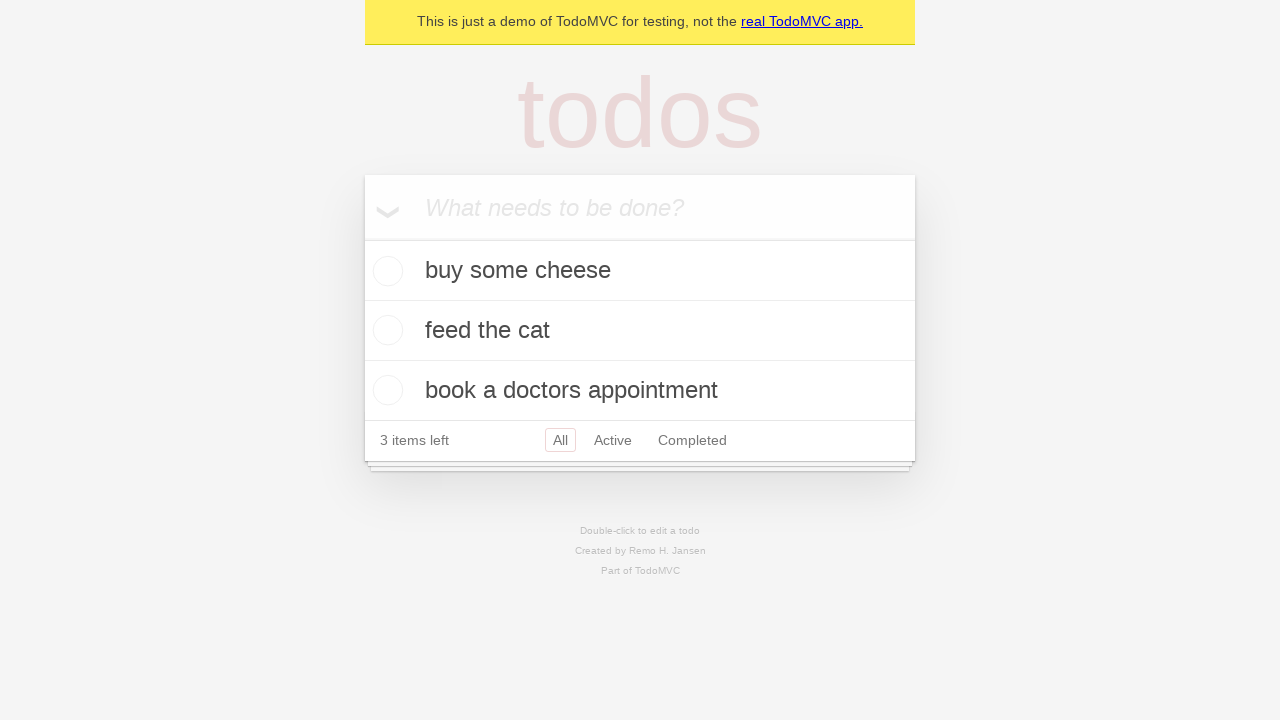